Tests email validation by entering invalid email format and verifying error messages

Starting URL: https://alada.vn/tai-khoan/dang-ky.html

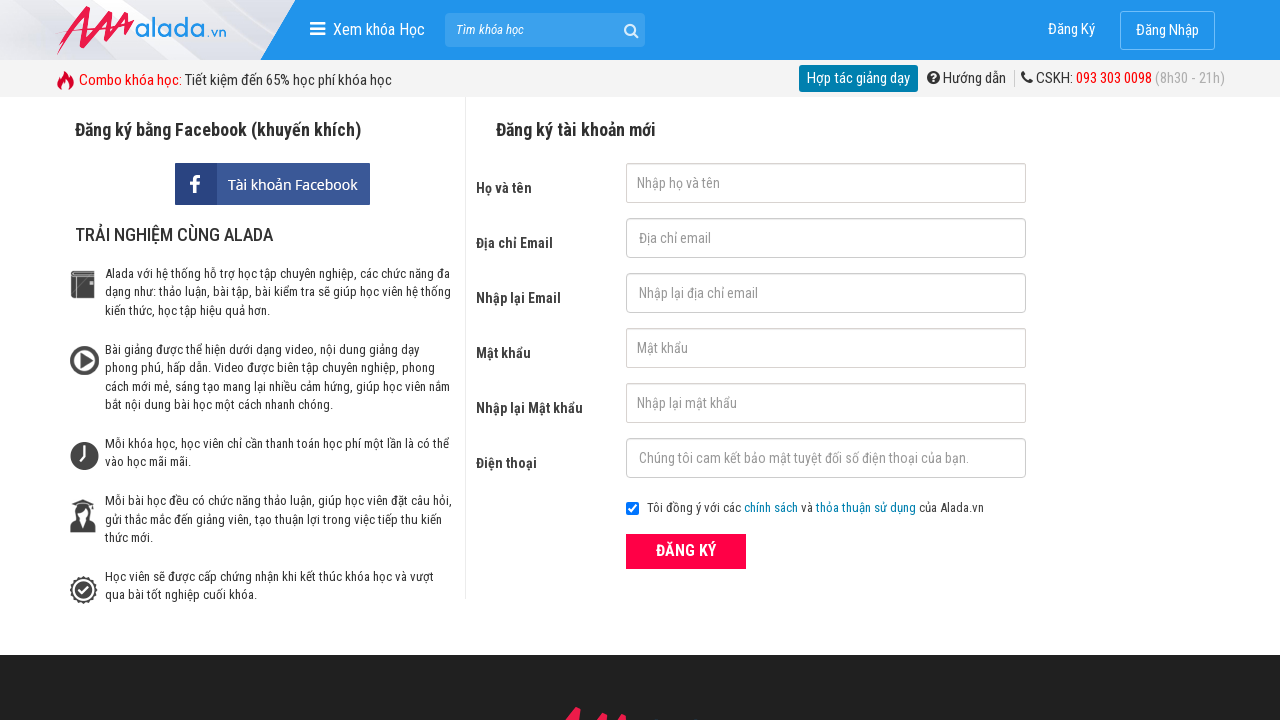

Filled first name field with 'Thinh' on #txtFirstname
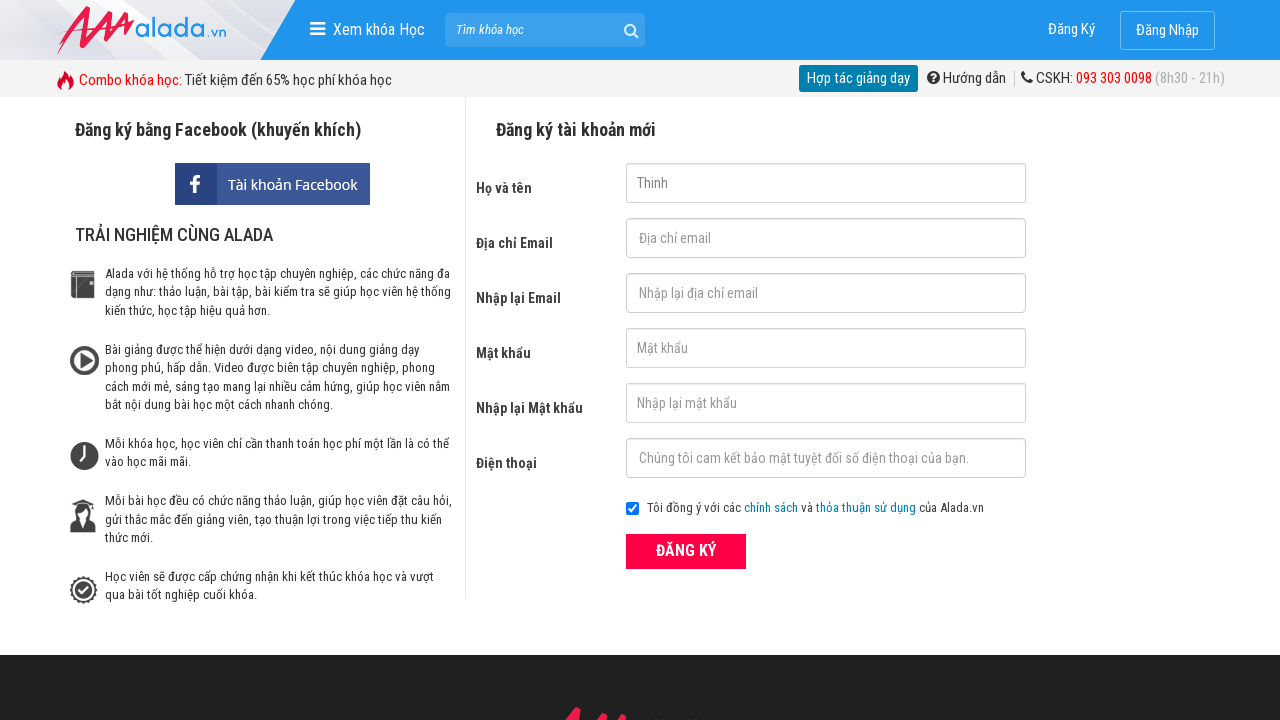

Filled email field with invalid format 'Thinh@123@123' on #txtEmail
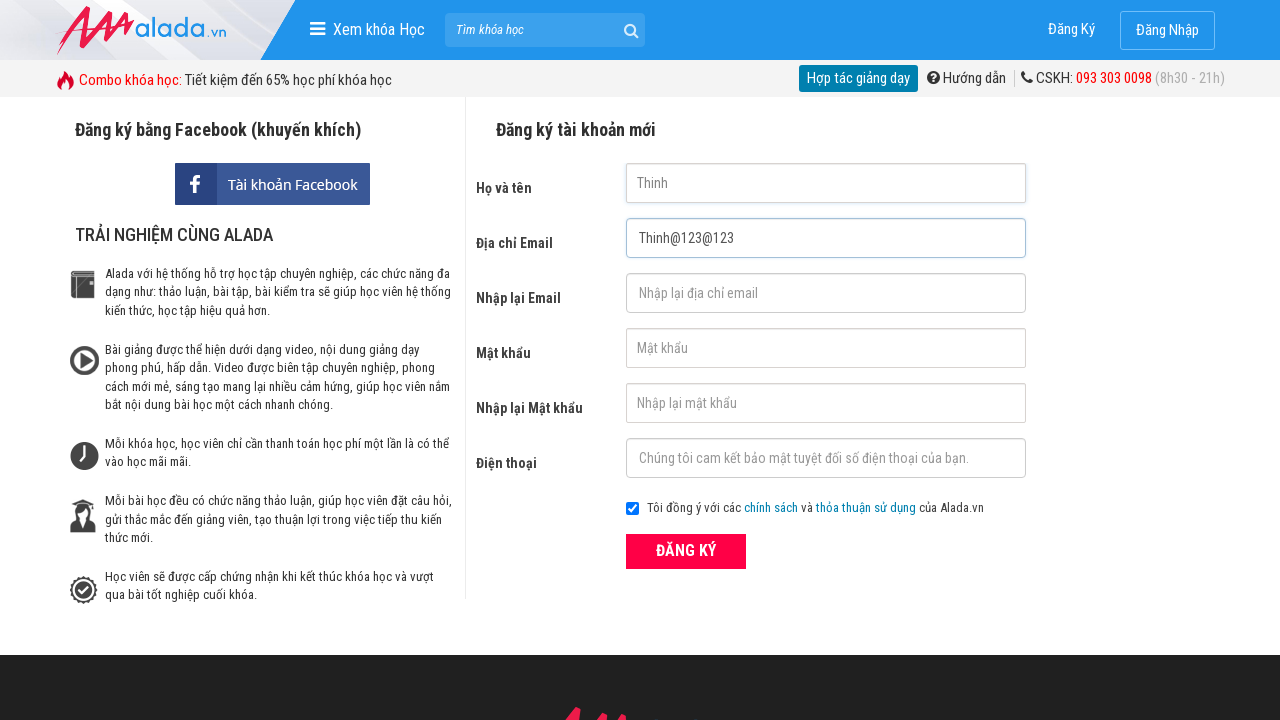

Filled confirm email field with 'Thinh@123@123' on #txtCEmail
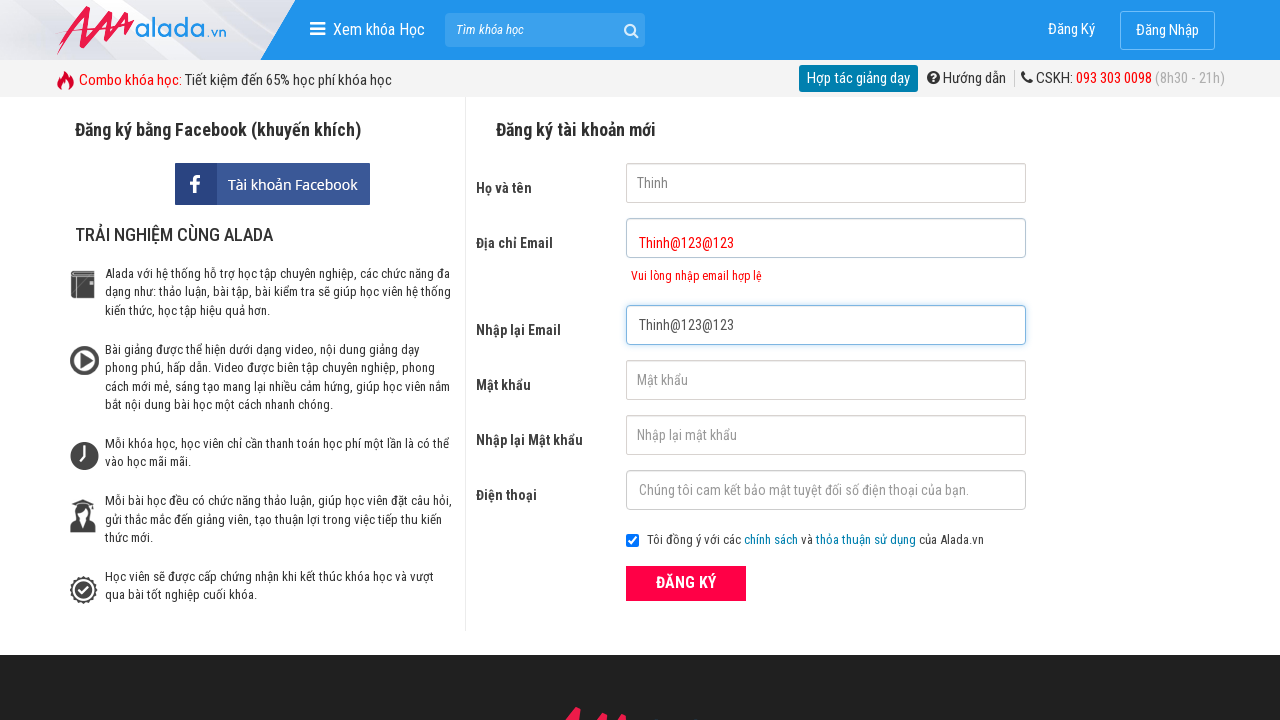

Filled password field with '123456789' on #txtPassword
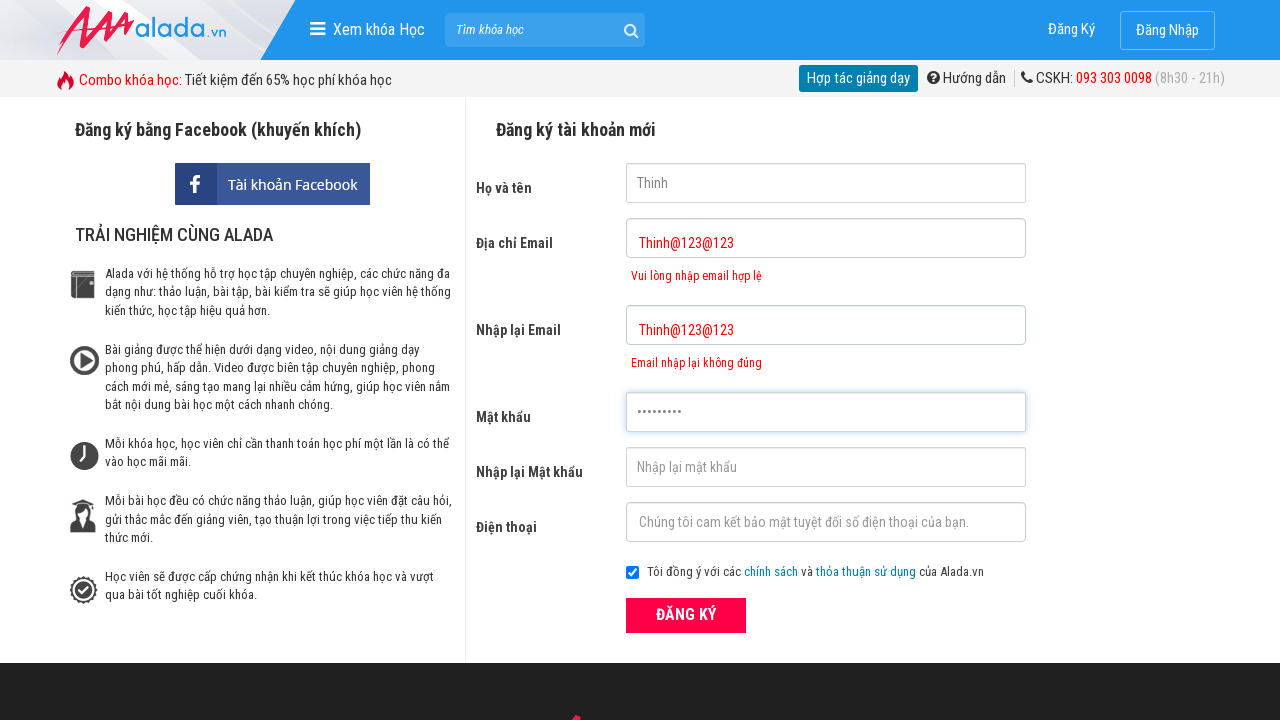

Filled confirm password field with '123456789' on #txtCPassword
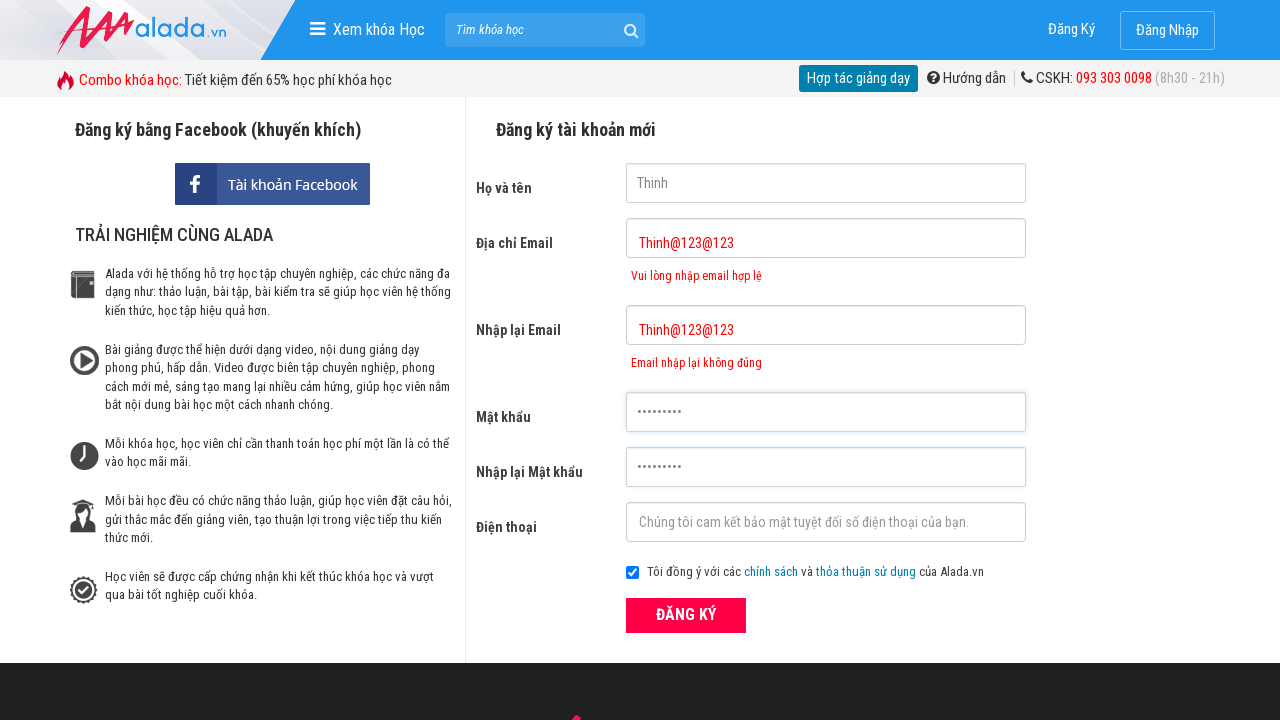

Filled phone number field with '0987654321' on #txtPhone
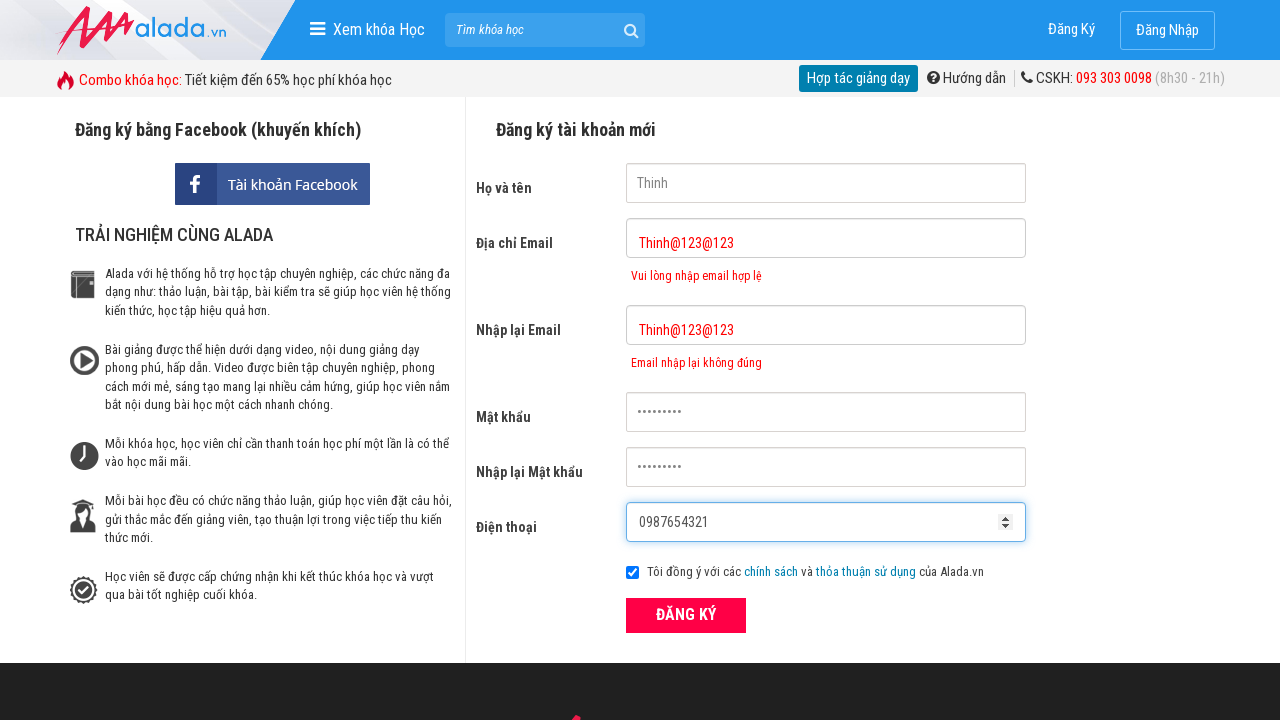

Clicked ĐĂNG KÝ (Register) button to submit form at (686, 615) on xpath=//div[@class='field_btn']//button[text()='ĐĂNG KÝ']
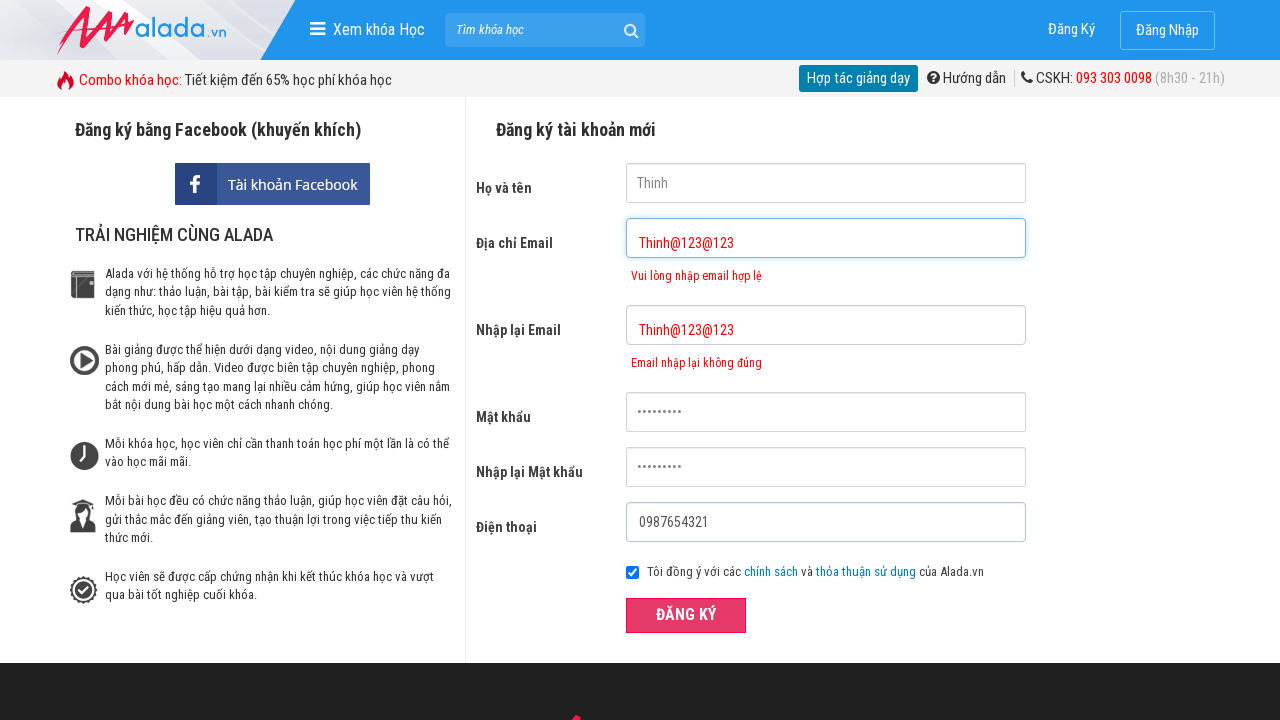

Email validation error message appeared on screen
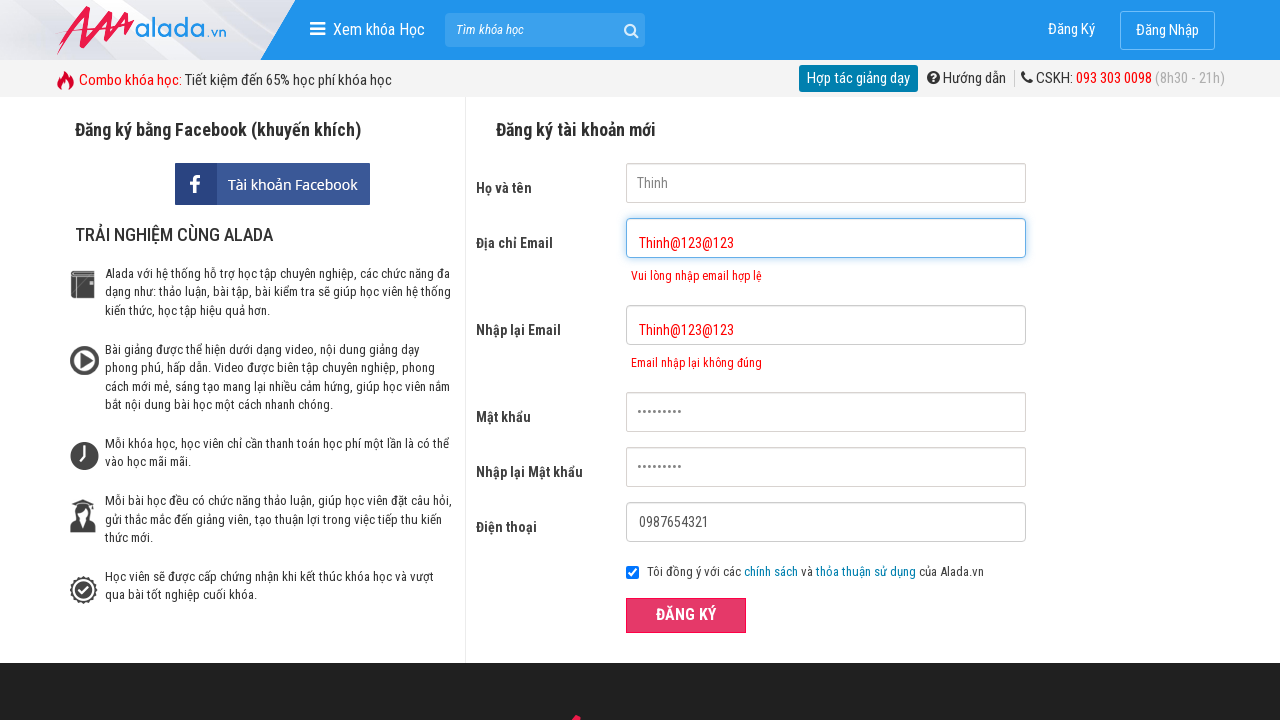

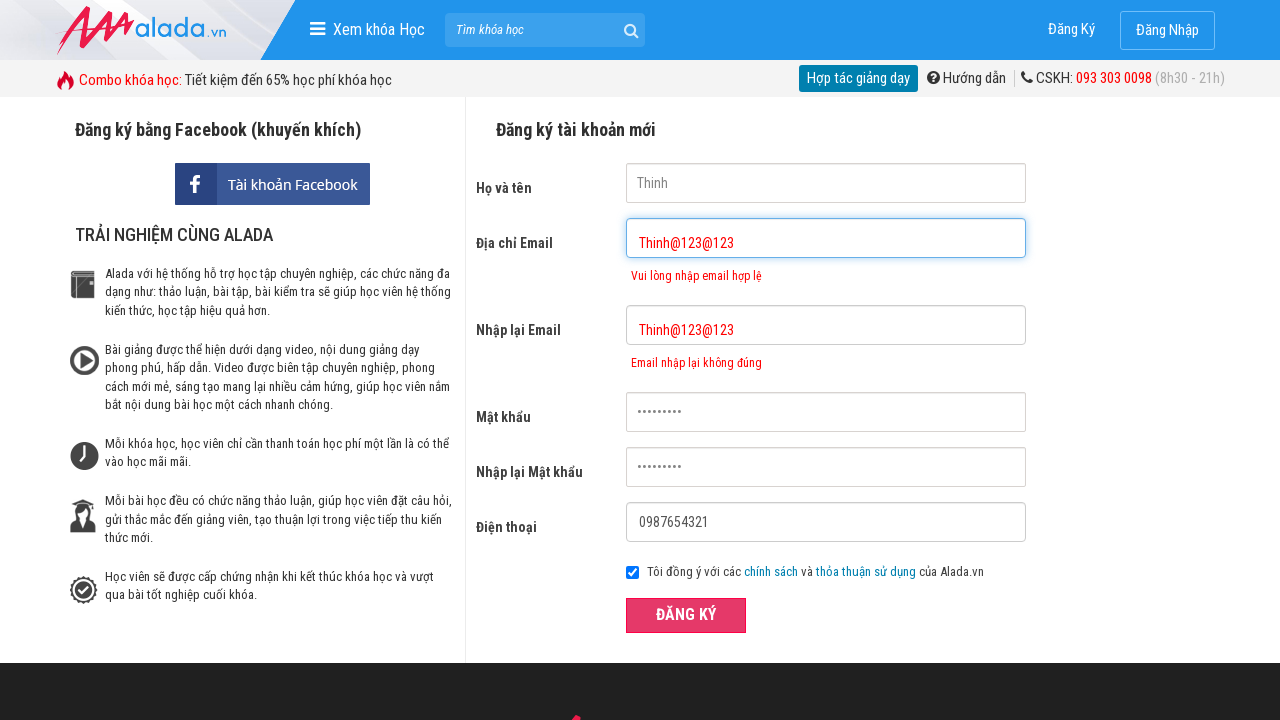